Navigates to the Heroku test application, sets window size, and verifies the page loads by checking the title

Starting URL: https://the-internet.herokuapp.com/

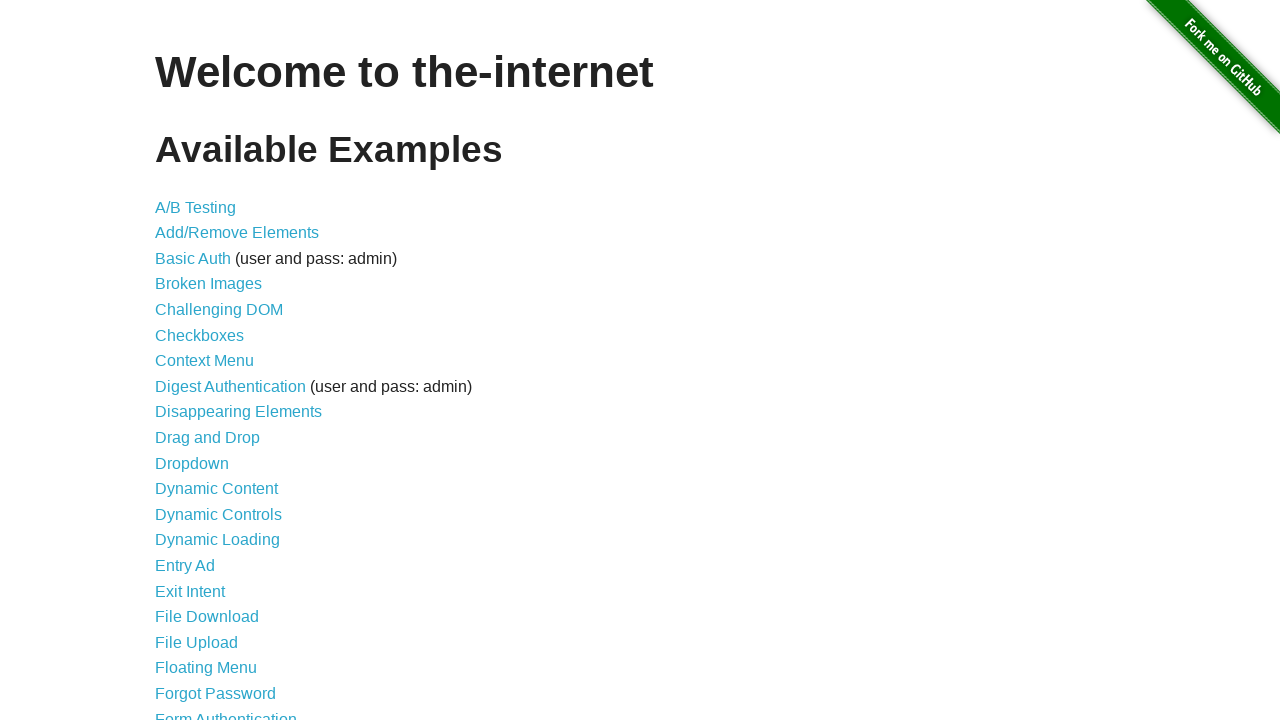

Navigated to https://the-internet.herokuapp.com/
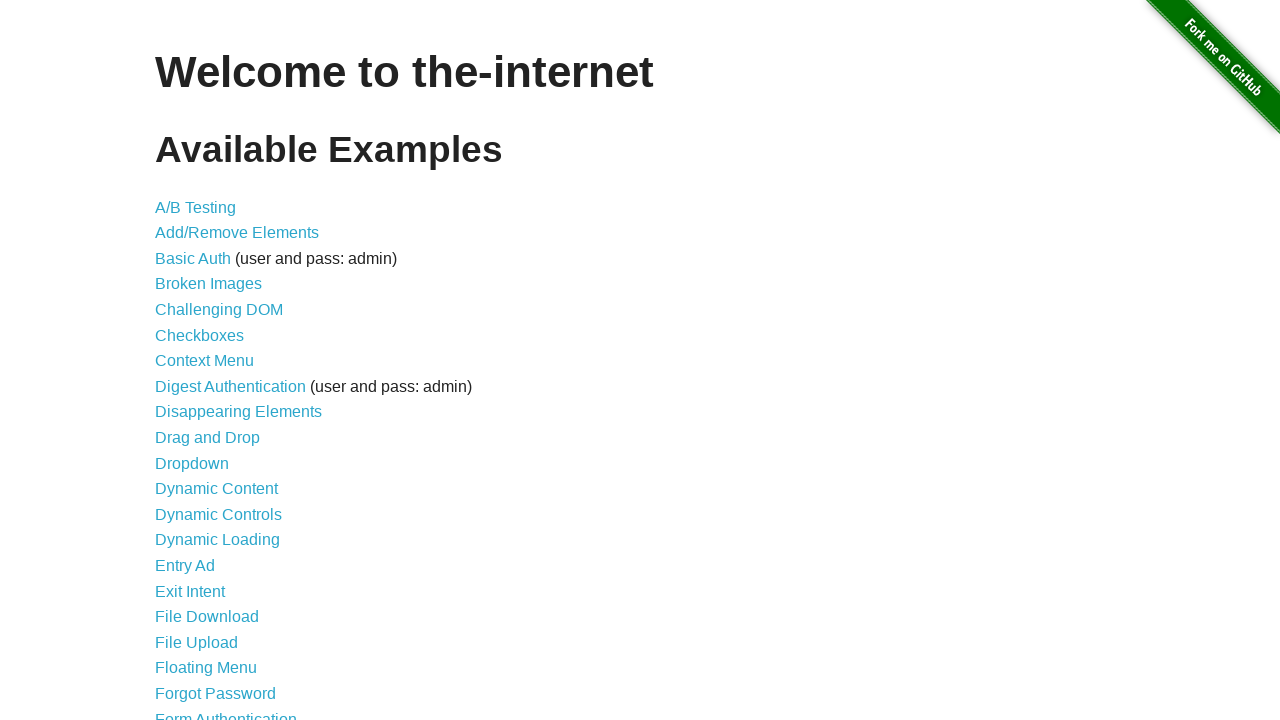

Set viewport size to iPhone X dimensions (375x812)
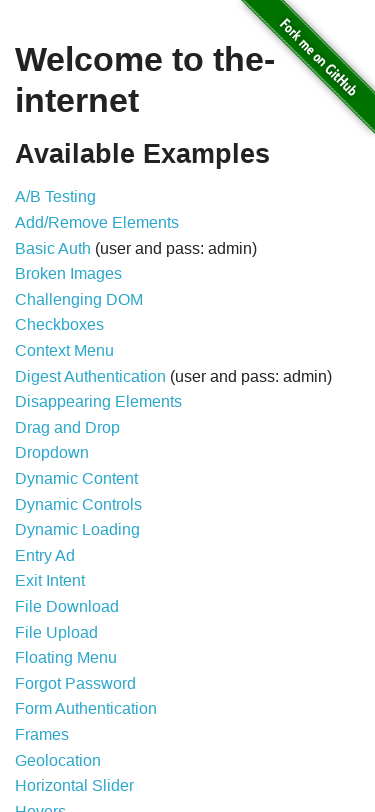

Page DOM content loaded
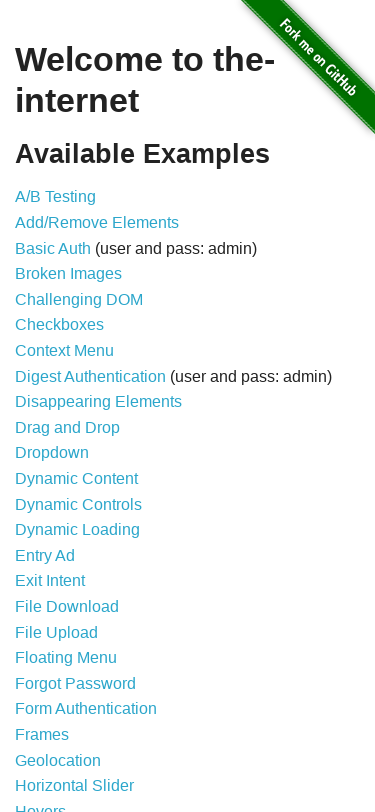

Verified page title is 'The Internet'
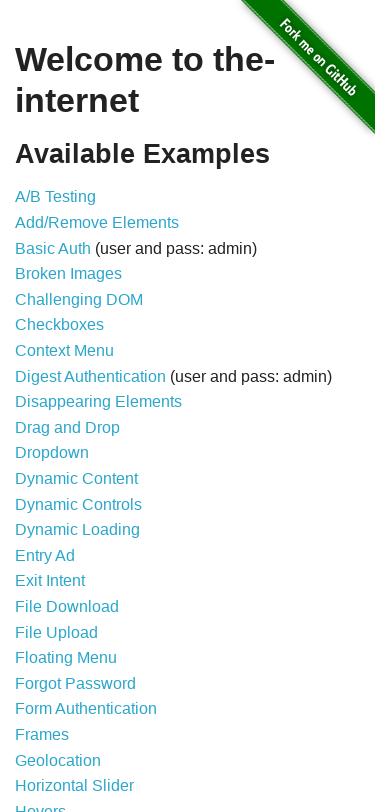

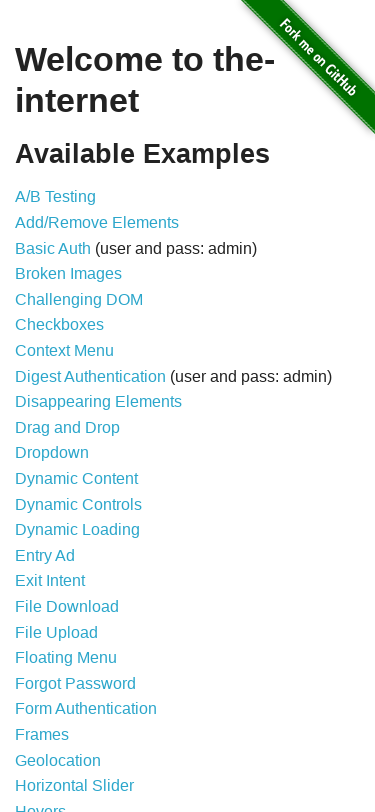